Navigates to OrangeHRM website and verifies the page title matches the expected value

Starting URL: https://www.orangehrm.com

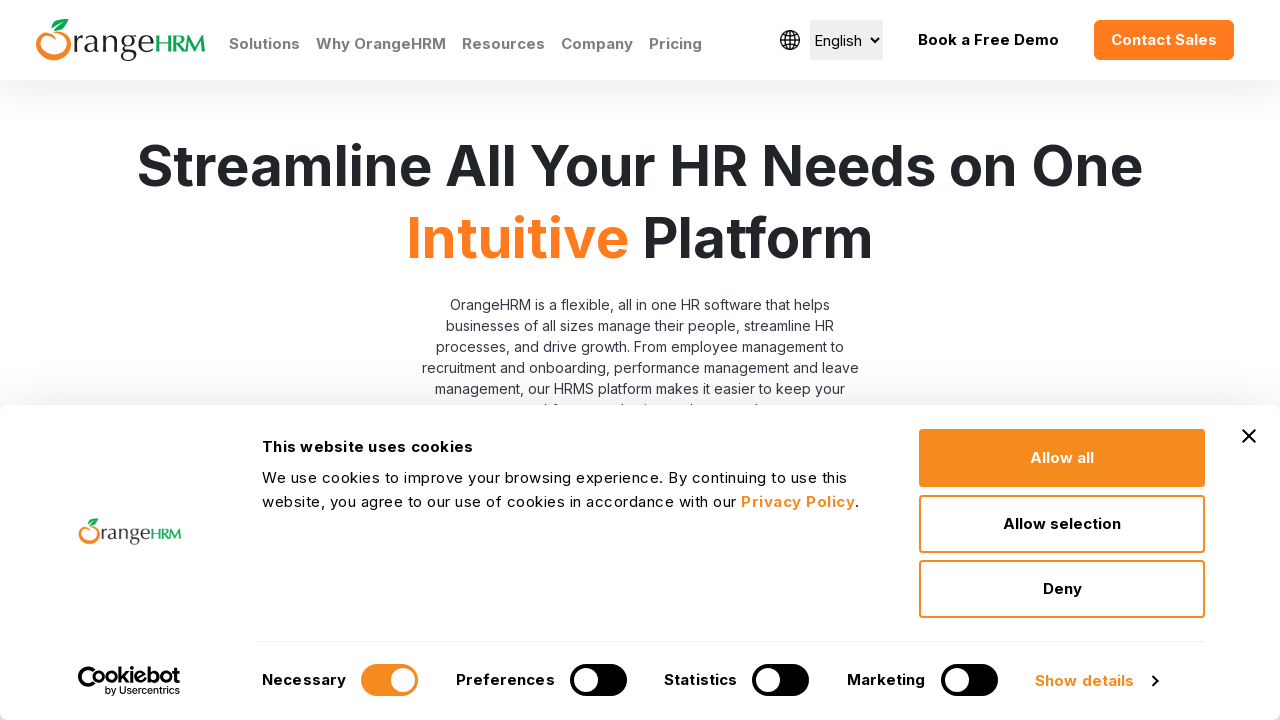

Navigated to OrangeHRM website
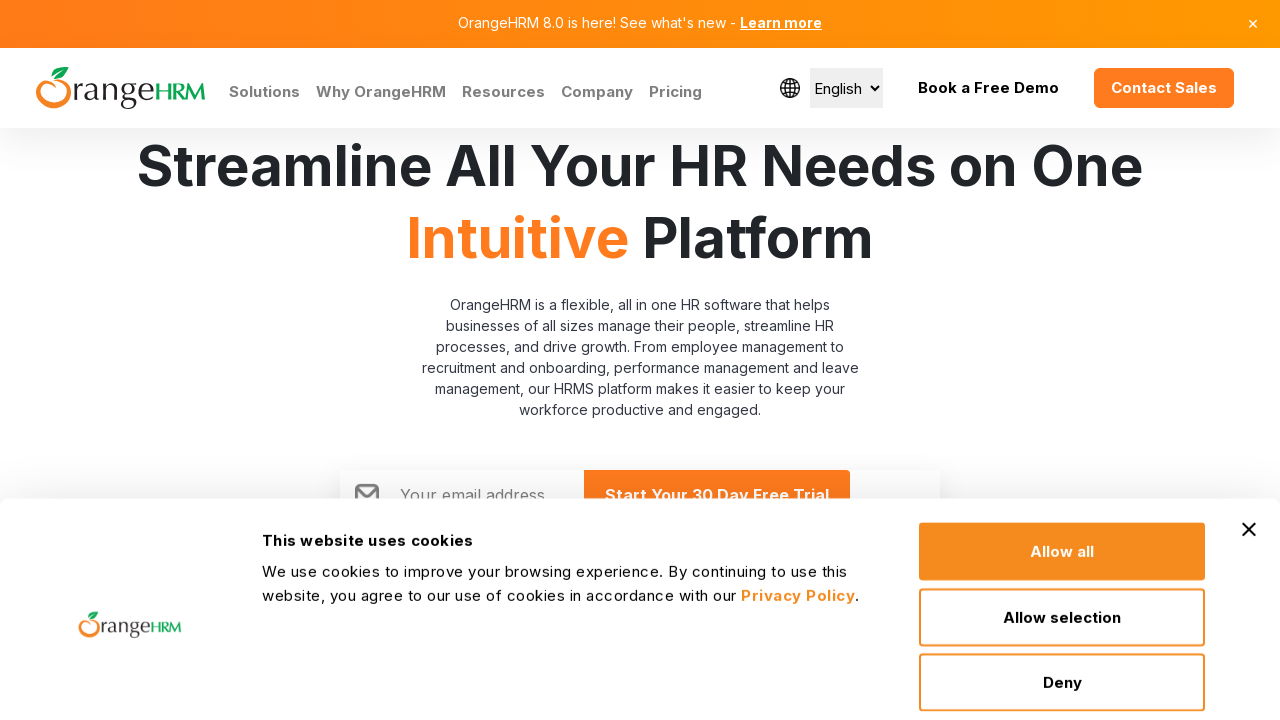

Retrieved page title
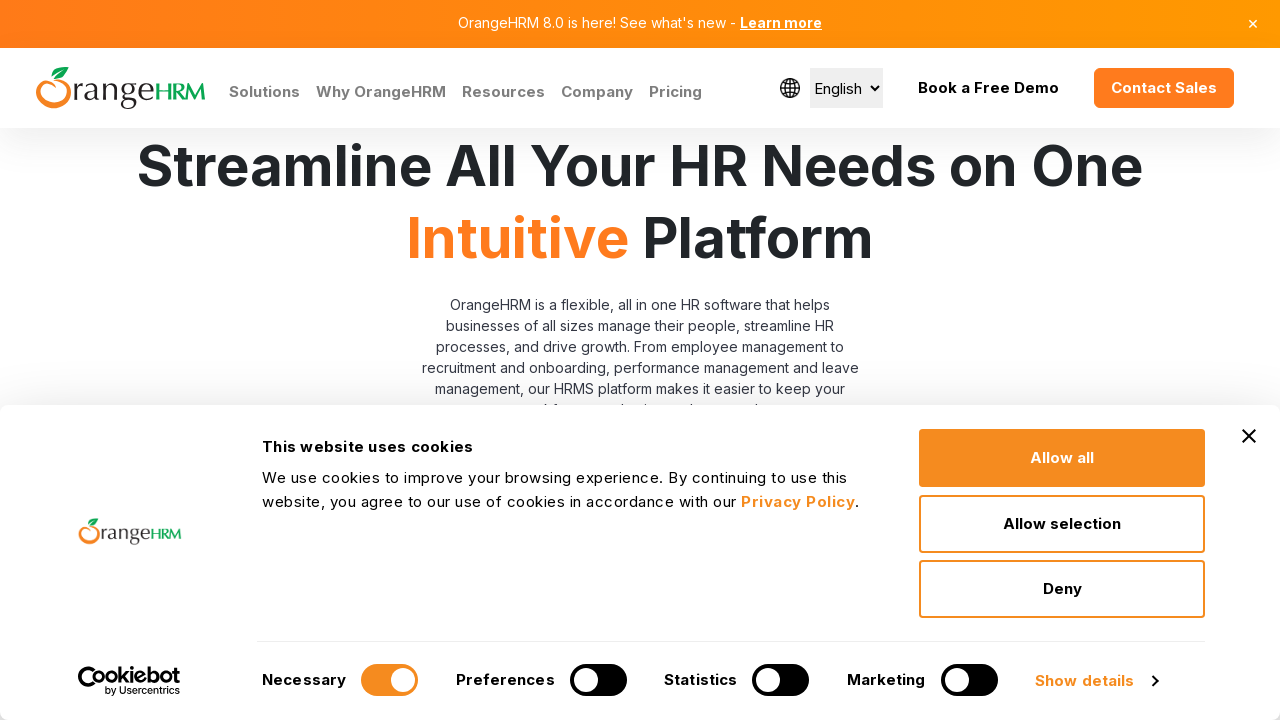

Page title does not match expected value - Test case failed
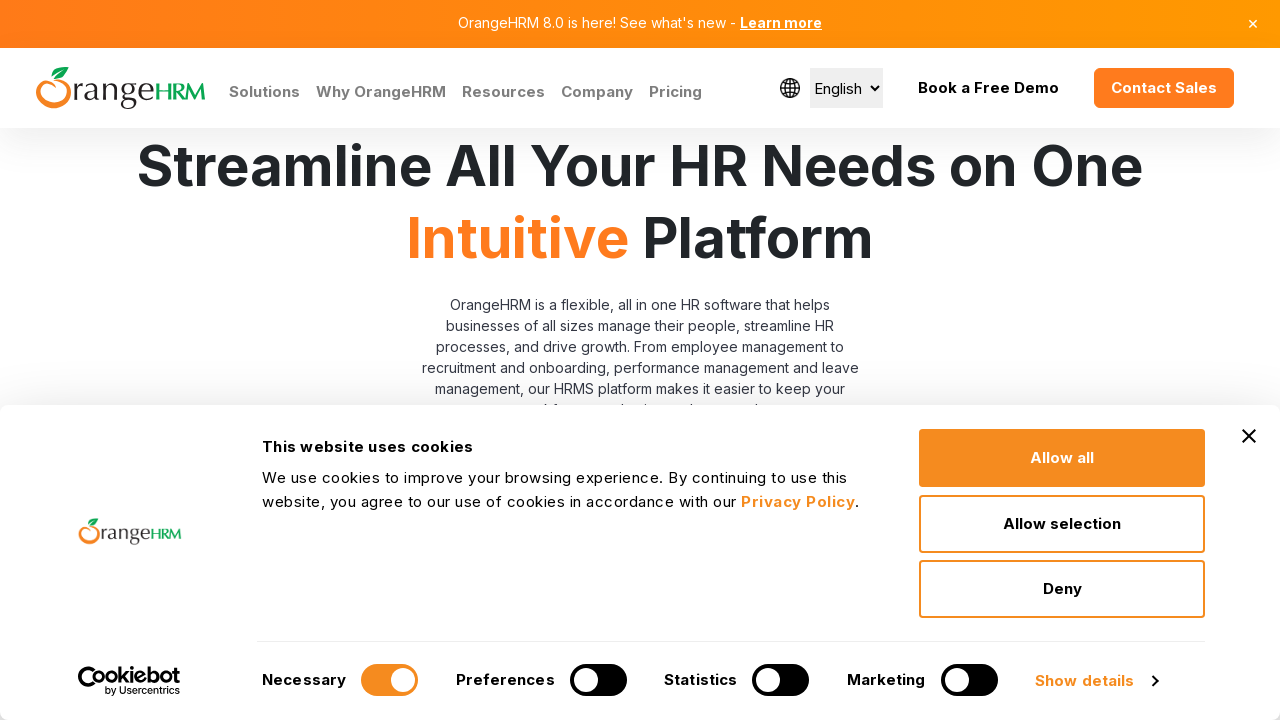

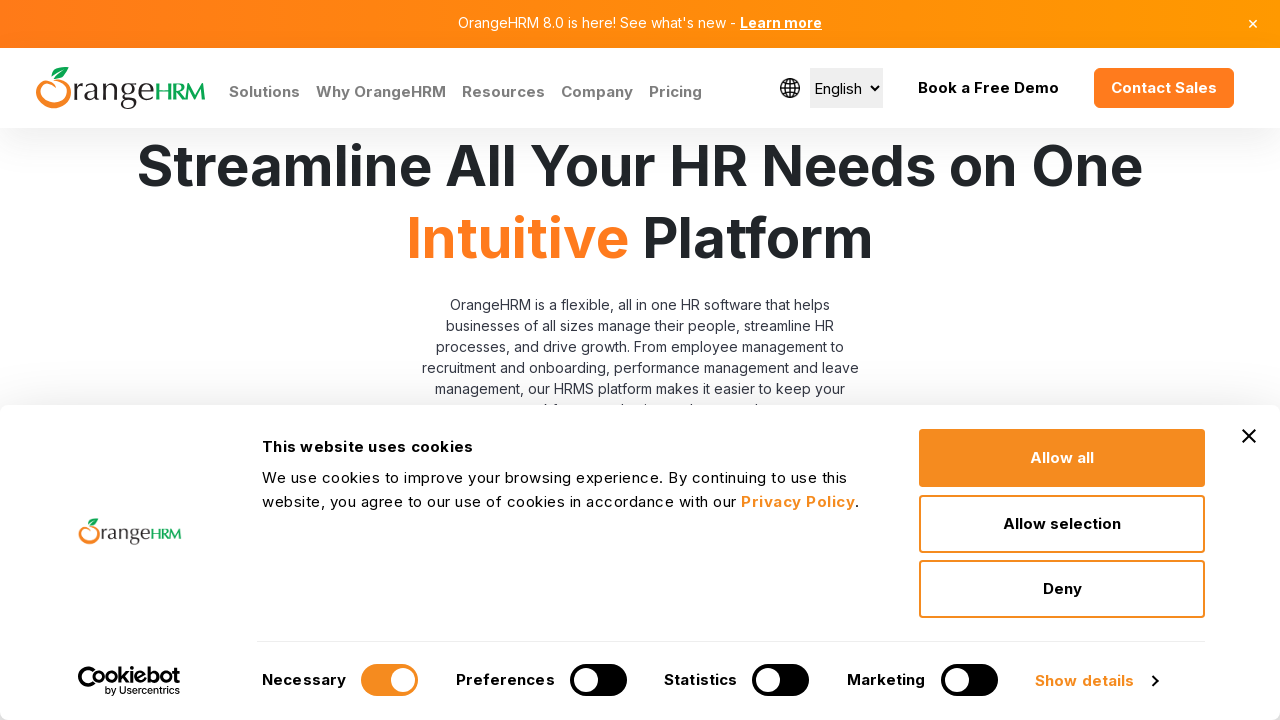